Tests that other controls are hidden when editing a todo item

Starting URL: https://demo.playwright.dev/todomvc

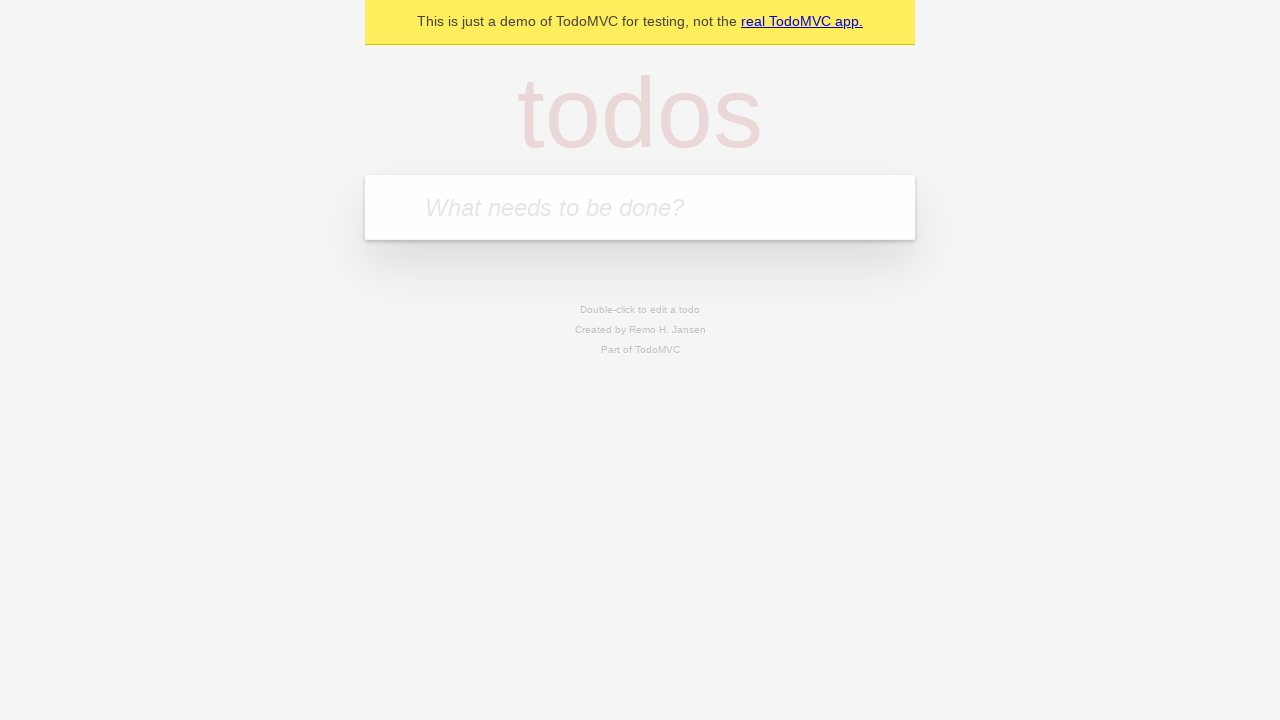

Filled new todo input with 'buy some cheese' on internal:attr=[placeholder="What needs to be done?"i]
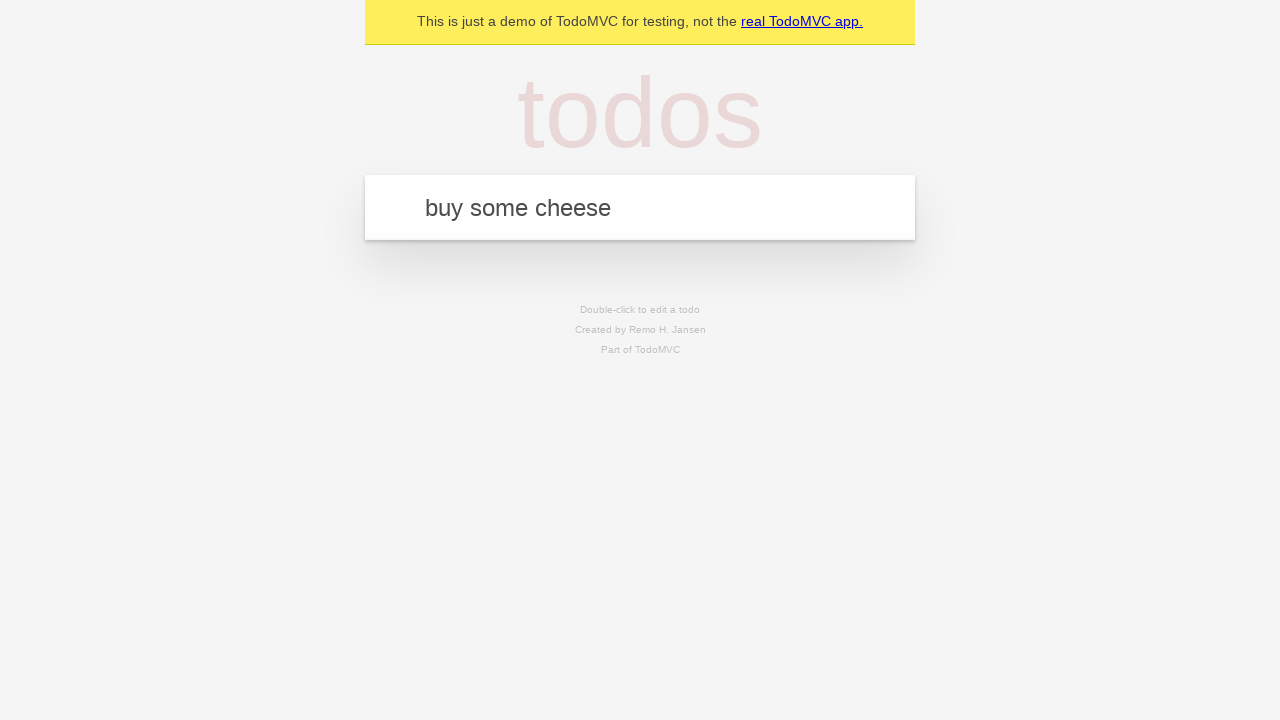

Pressed Enter to create todo 'buy some cheese' on internal:attr=[placeholder="What needs to be done?"i]
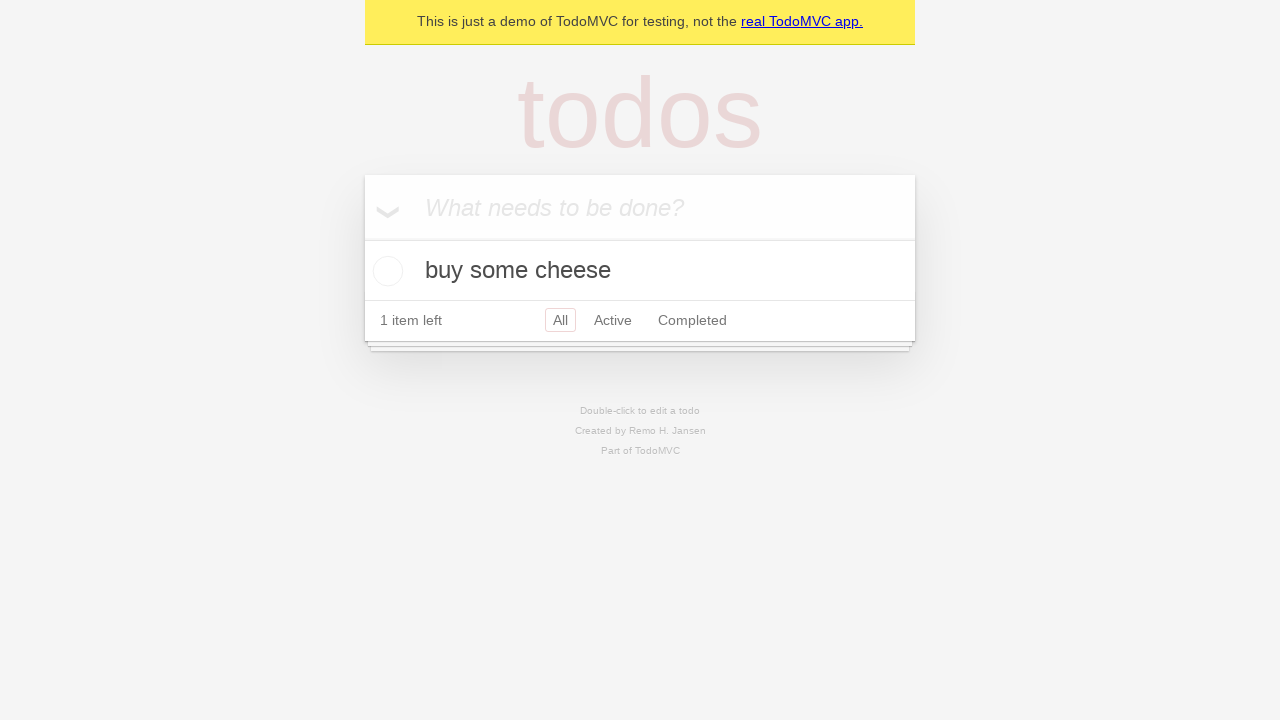

Filled new todo input with 'feed the cat' on internal:attr=[placeholder="What needs to be done?"i]
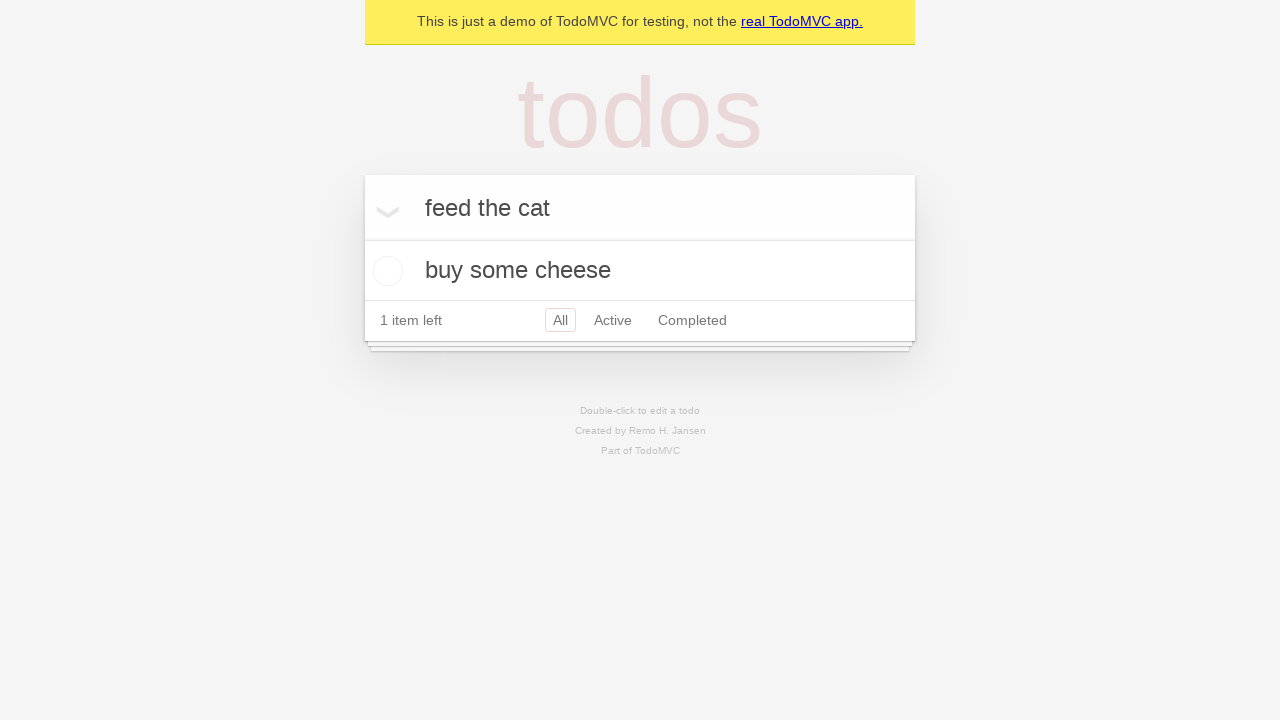

Pressed Enter to create todo 'feed the cat' on internal:attr=[placeholder="What needs to be done?"i]
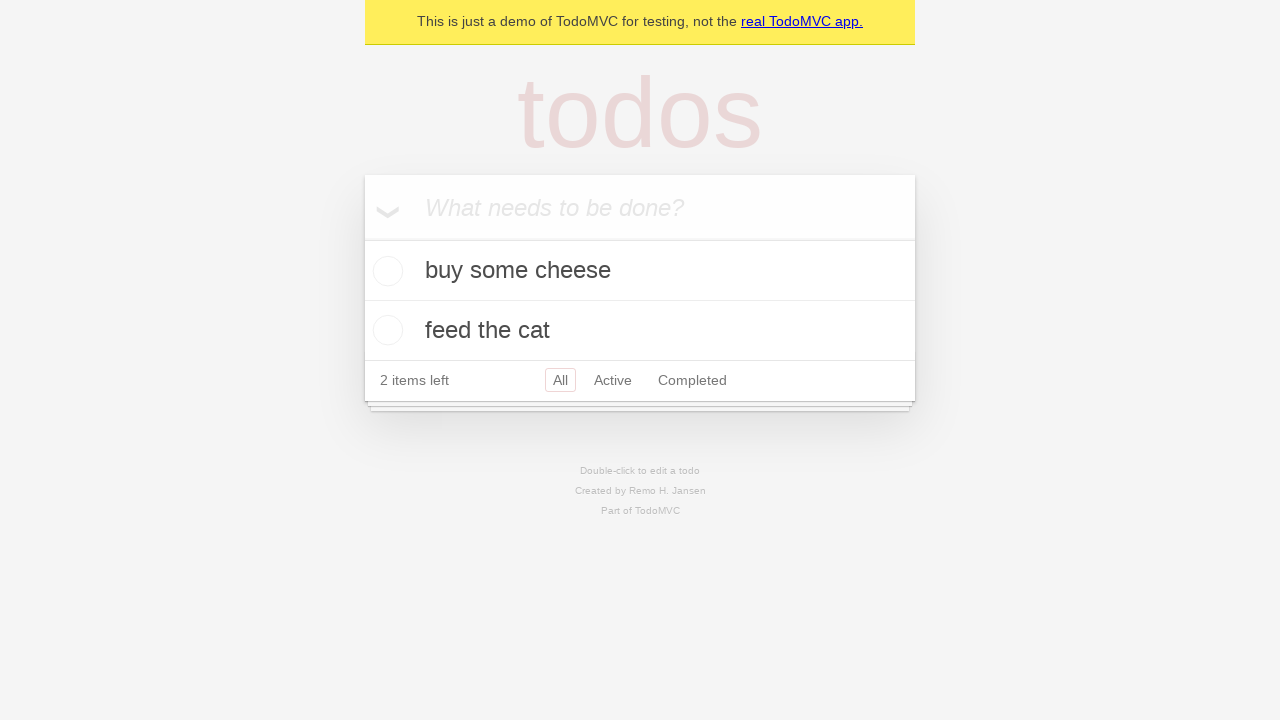

Filled new todo input with 'book a doctors appointment' on internal:attr=[placeholder="What needs to be done?"i]
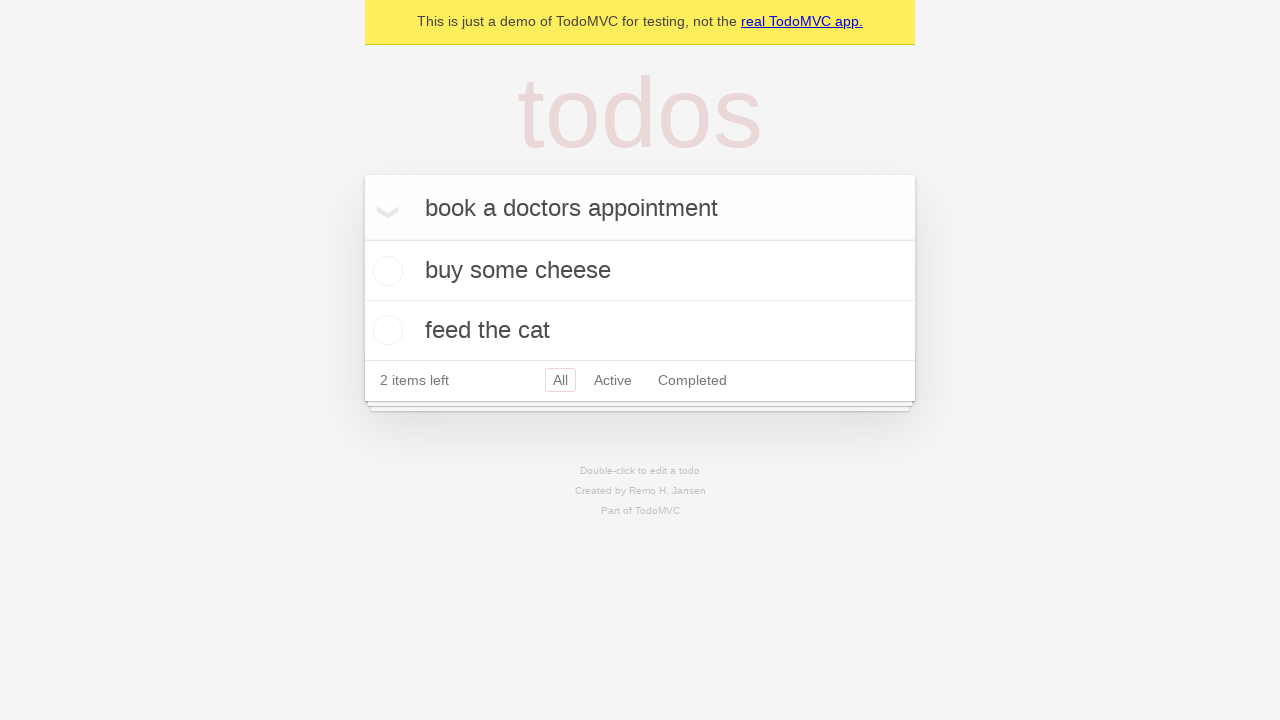

Pressed Enter to create todo 'book a doctors appointment' on internal:attr=[placeholder="What needs to be done?"i]
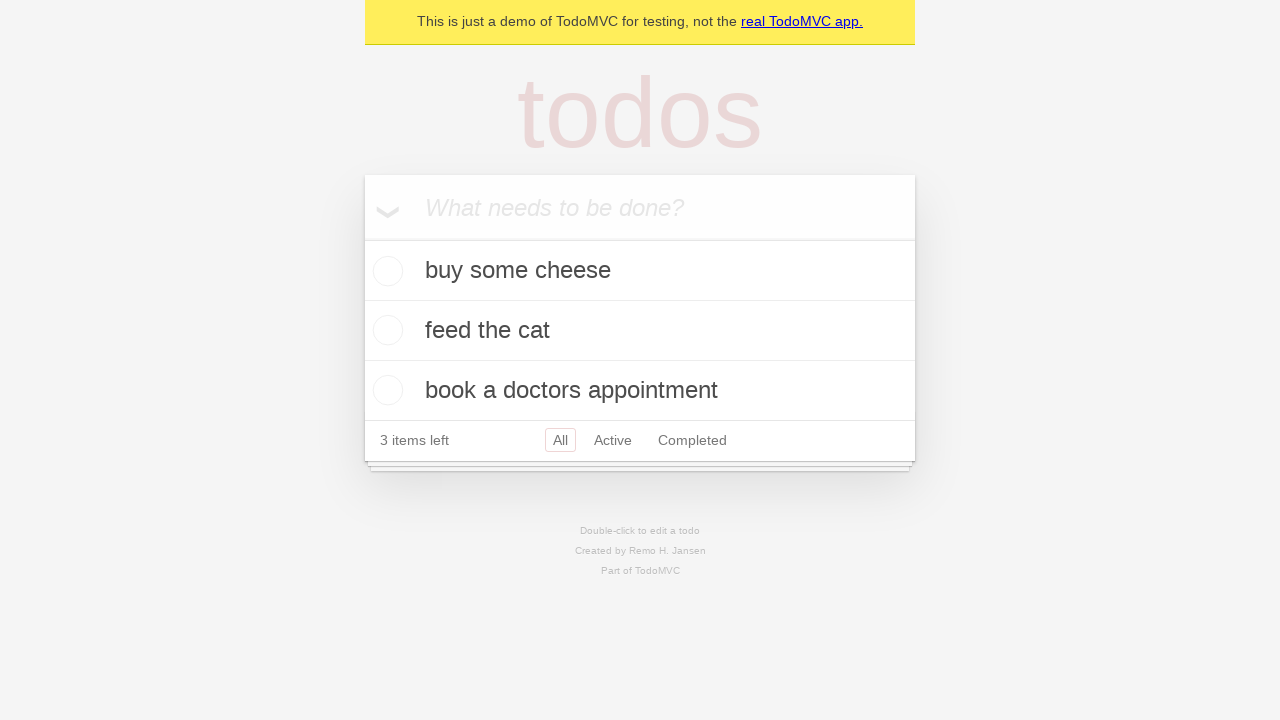

All three todo items loaded
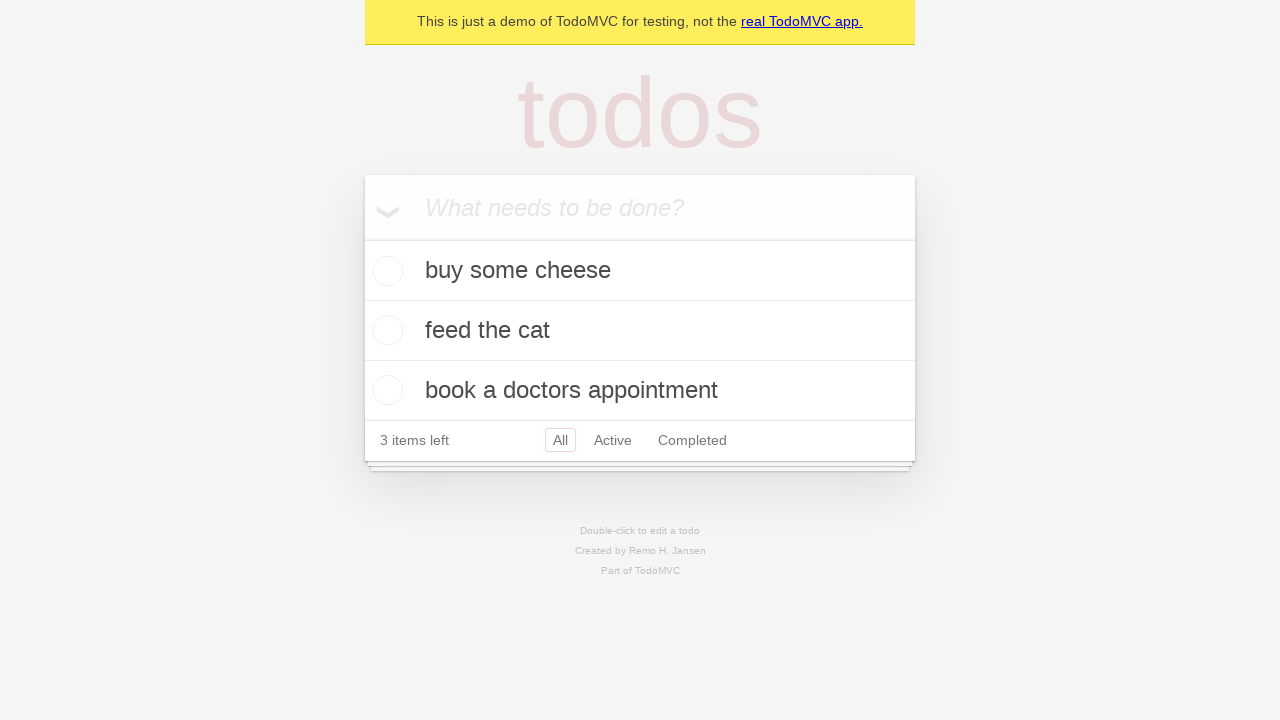

Double-clicked second todo item to enter edit mode at (640, 331) on [data-testid='todo-item'] >> nth=1
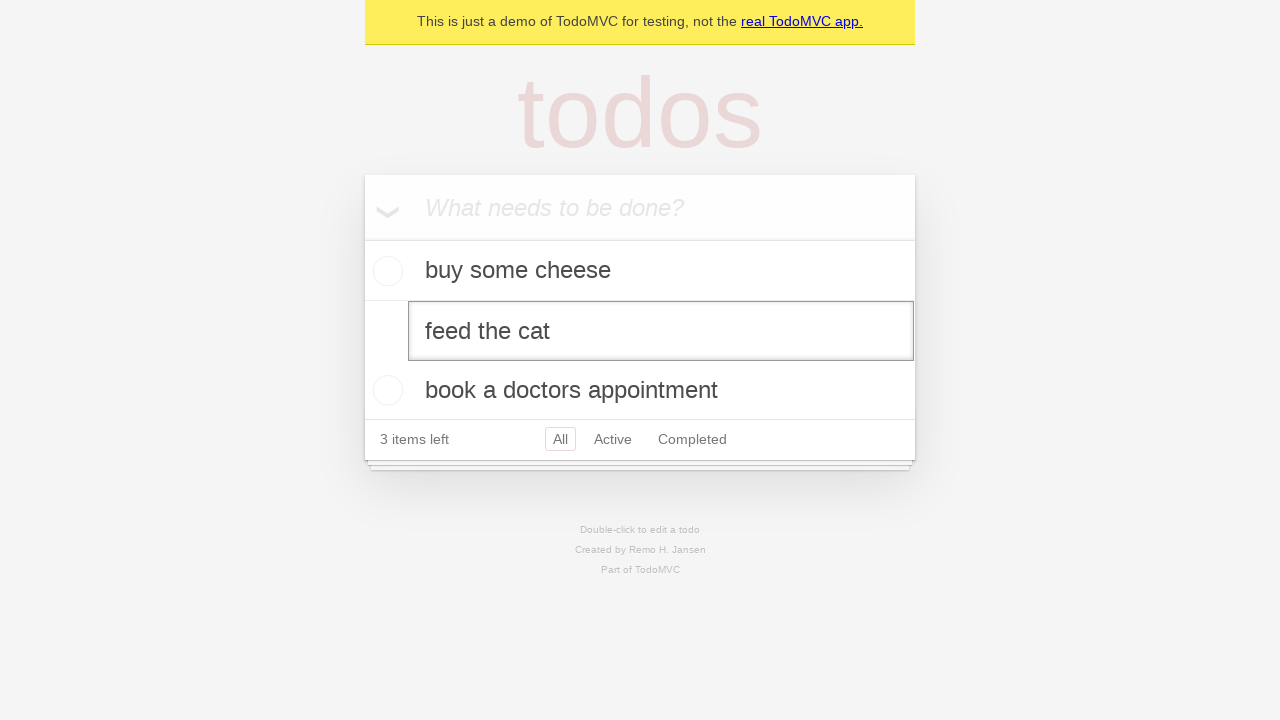

Edit textbox appeared - todo item is now in edit mode
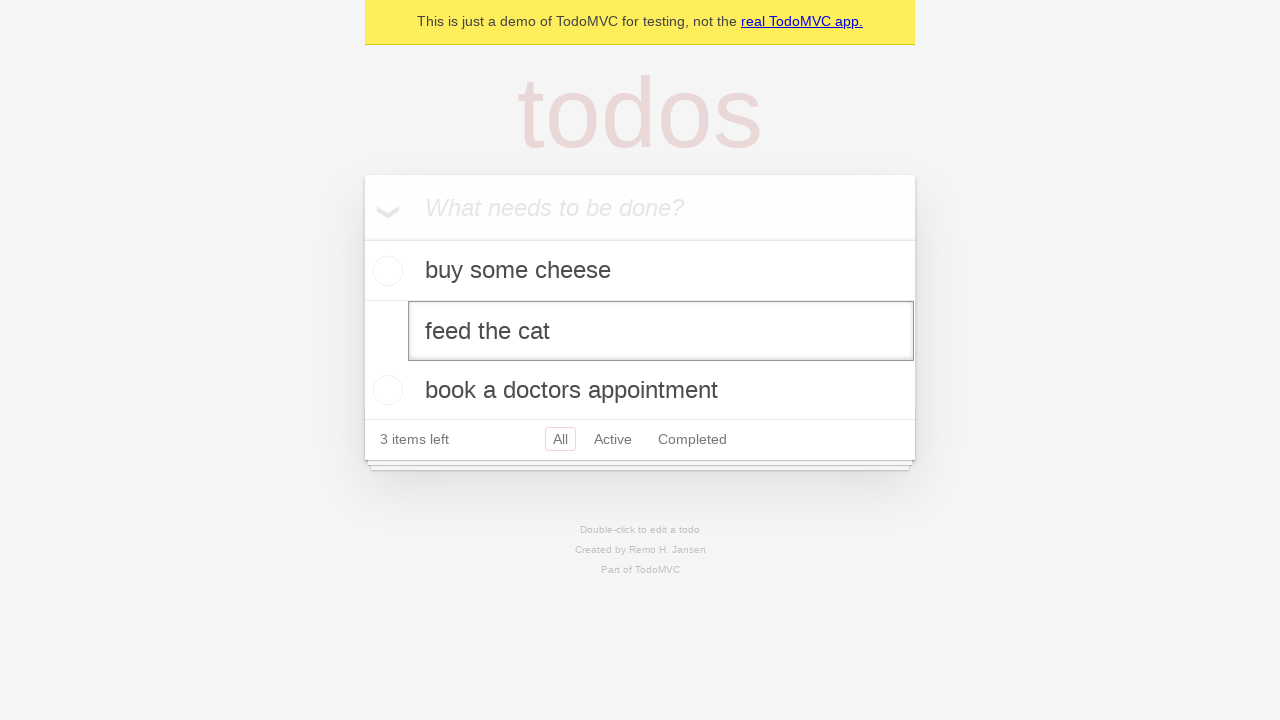

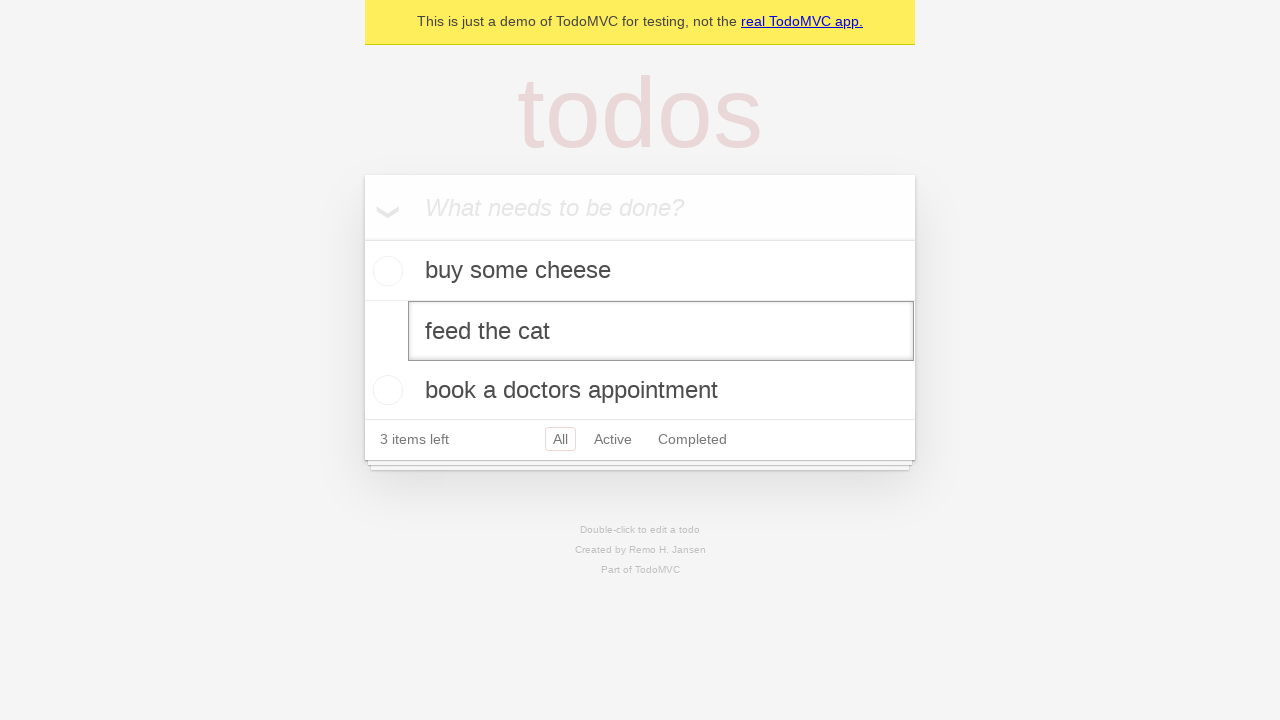